Tests clicking an 'adder' button on a dynamic page and verifies that a red box element appears

Starting URL: https://selenium.dev/selenium/web/dynamic.html

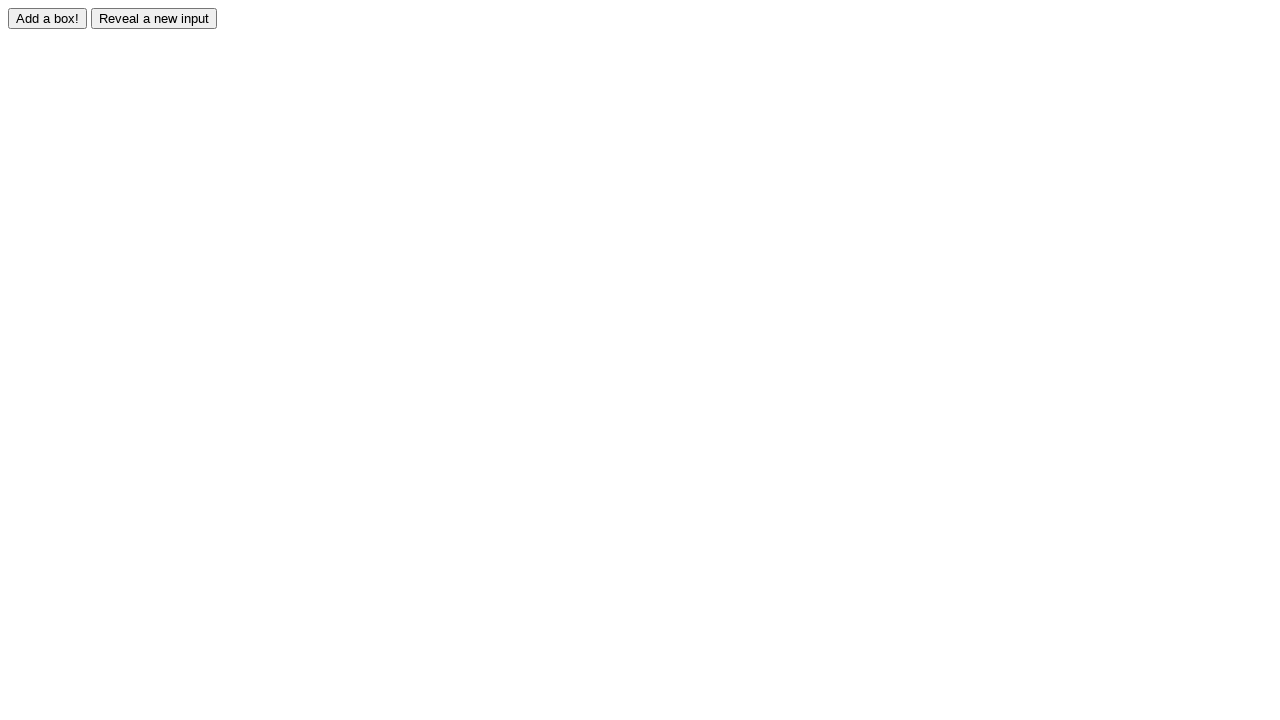

Navigated to dynamic page
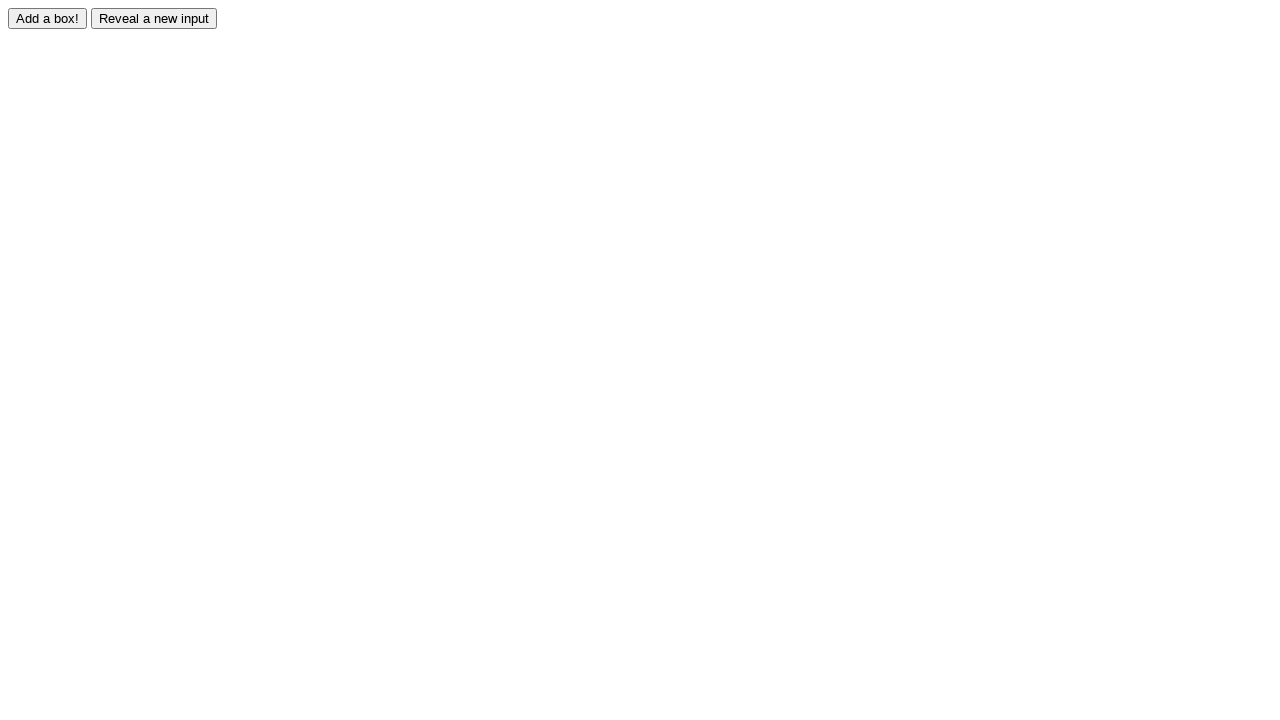

Clicked the adder button at (48, 18) on input#adder
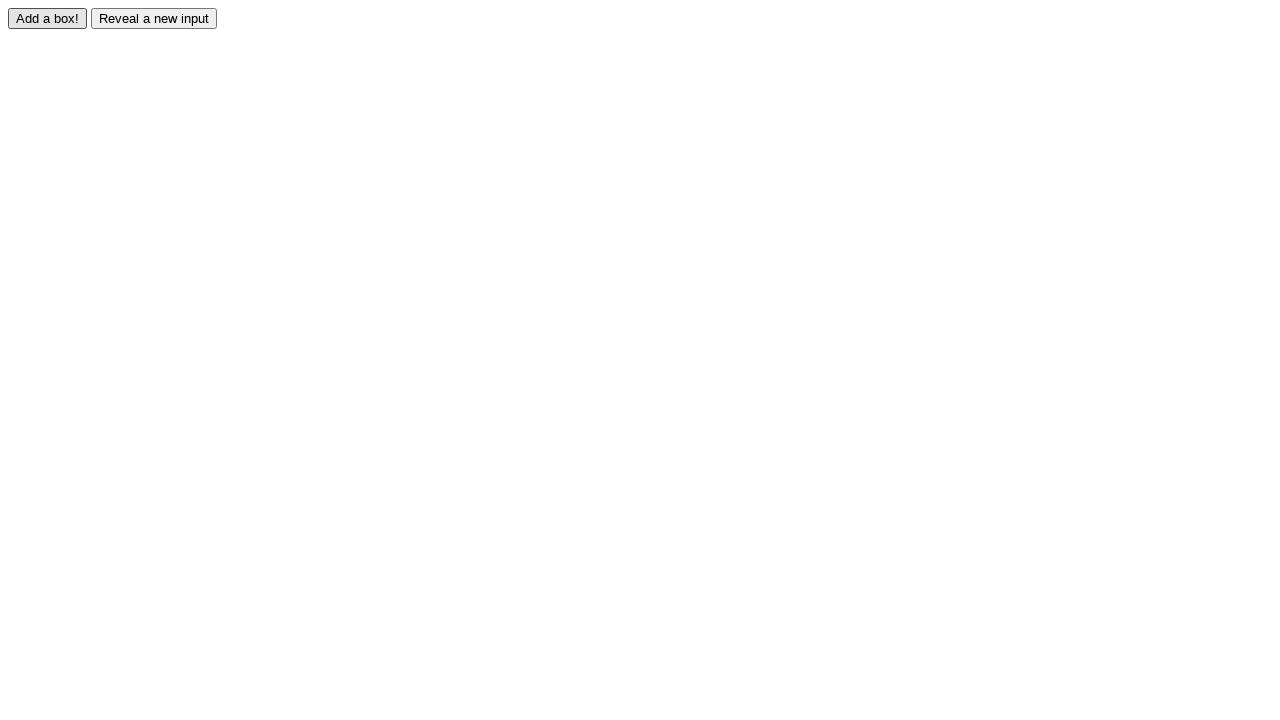

Red box element appeared and is visible
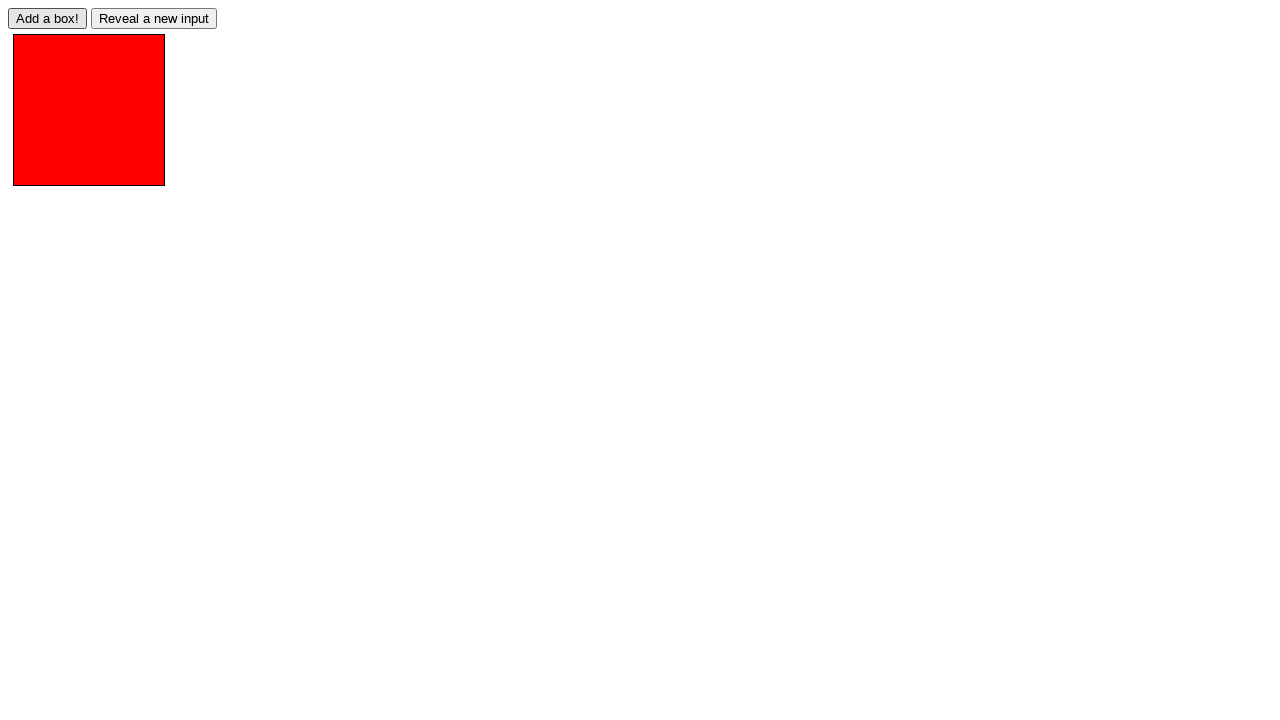

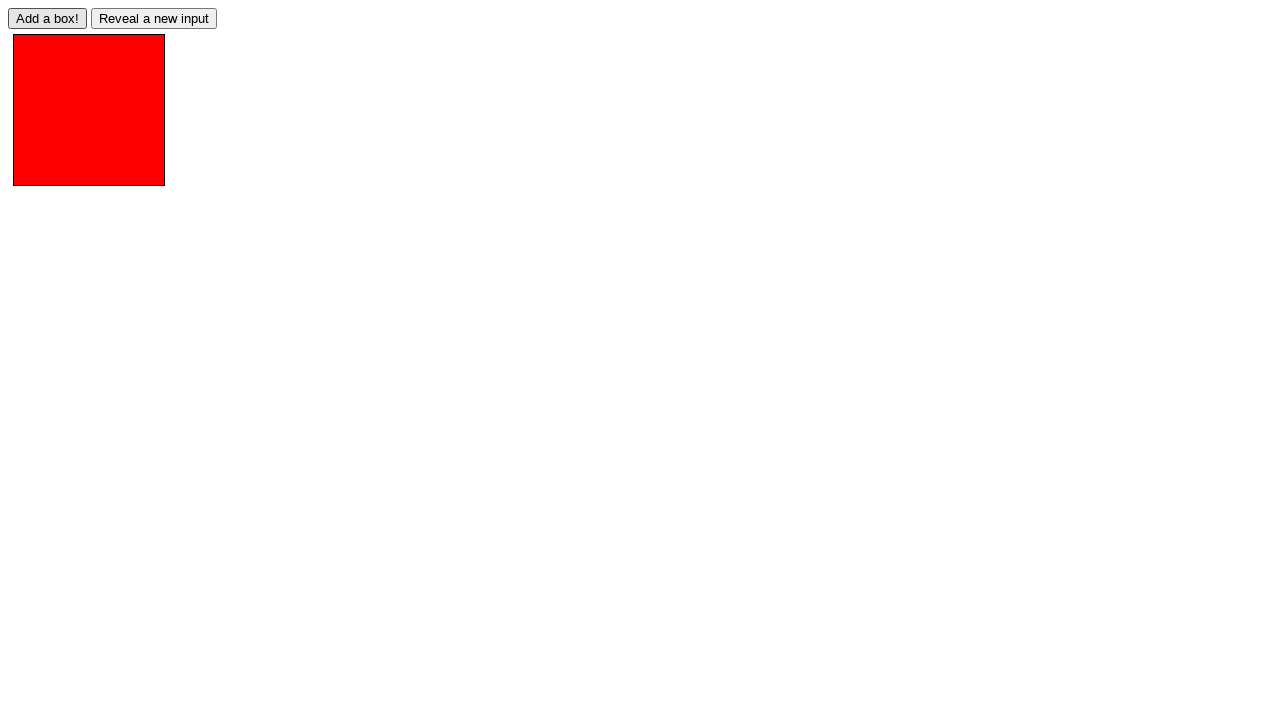